Tests calculator invalid input handling by entering "invalid" as first number and verifying the result shows invalid input message

Starting URL: http://calculatorhtml.onrender.com/

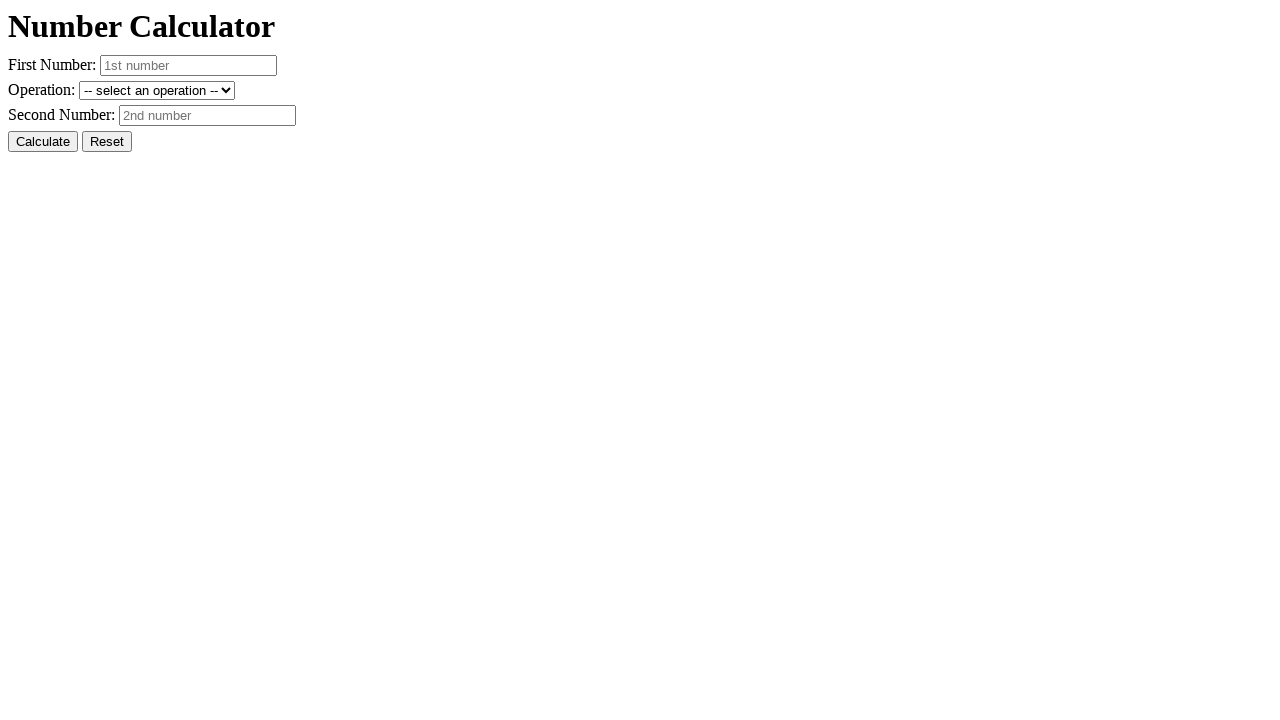

Clicked the Reset button to clear any previous values at (107, 142) on #resetButton
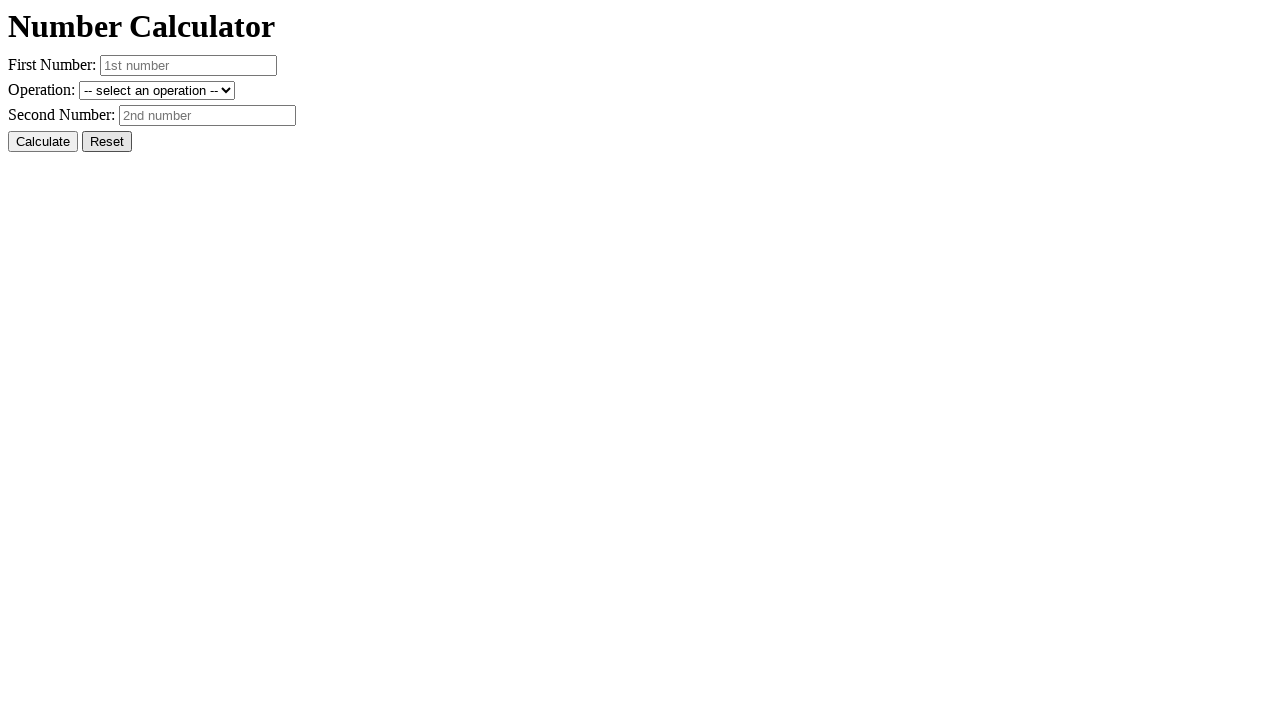

Entered 'invalid' as the first number on #number1
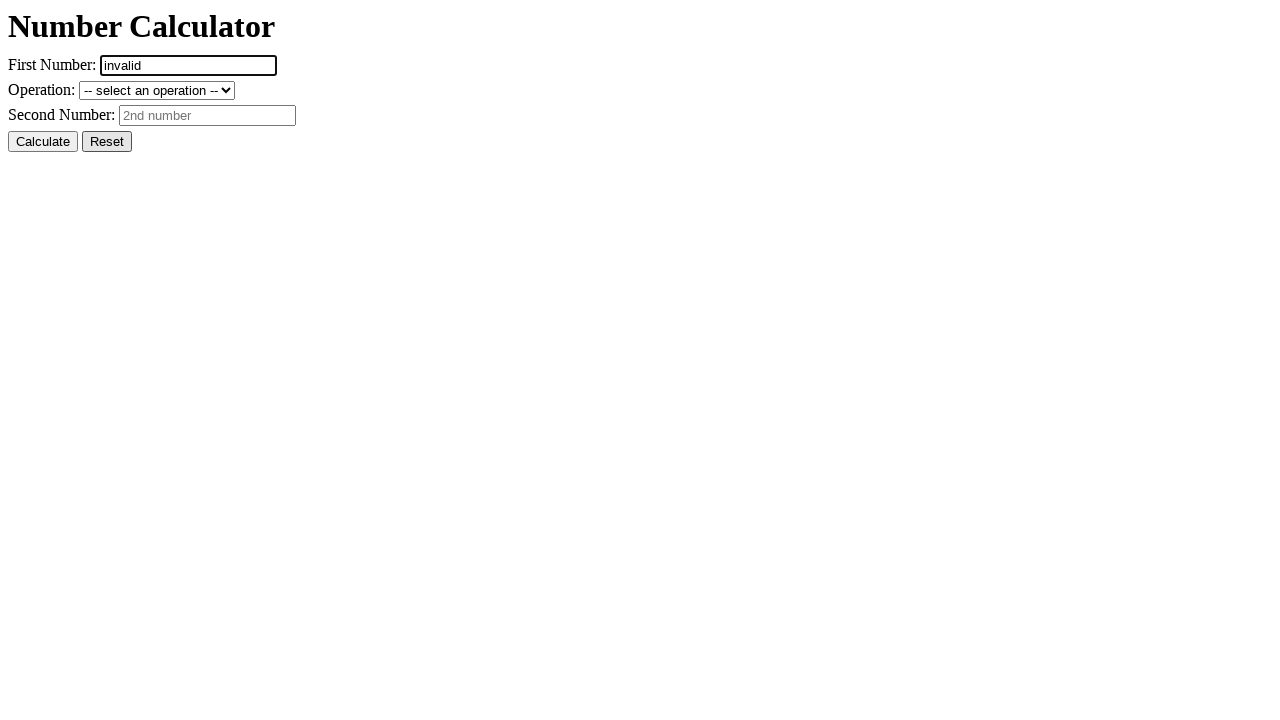

Entered '10' as the second number on #number2
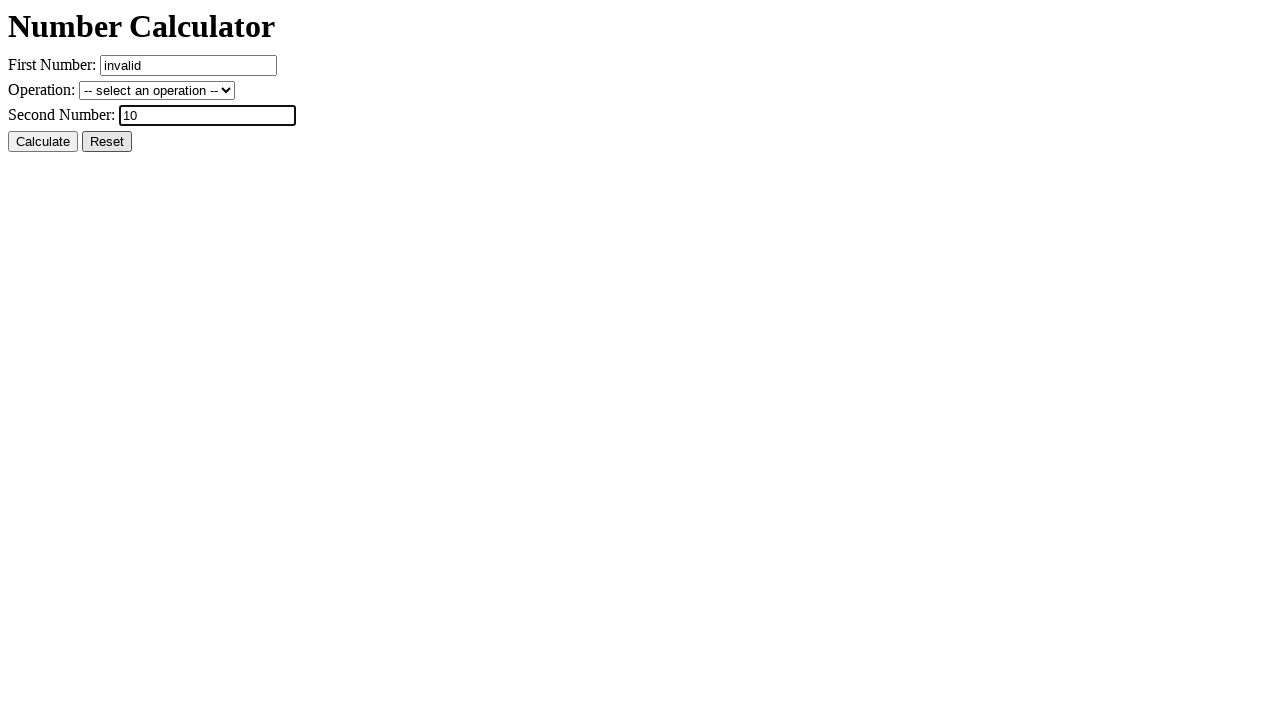

Selected the sum operation from the dropdown on #operation
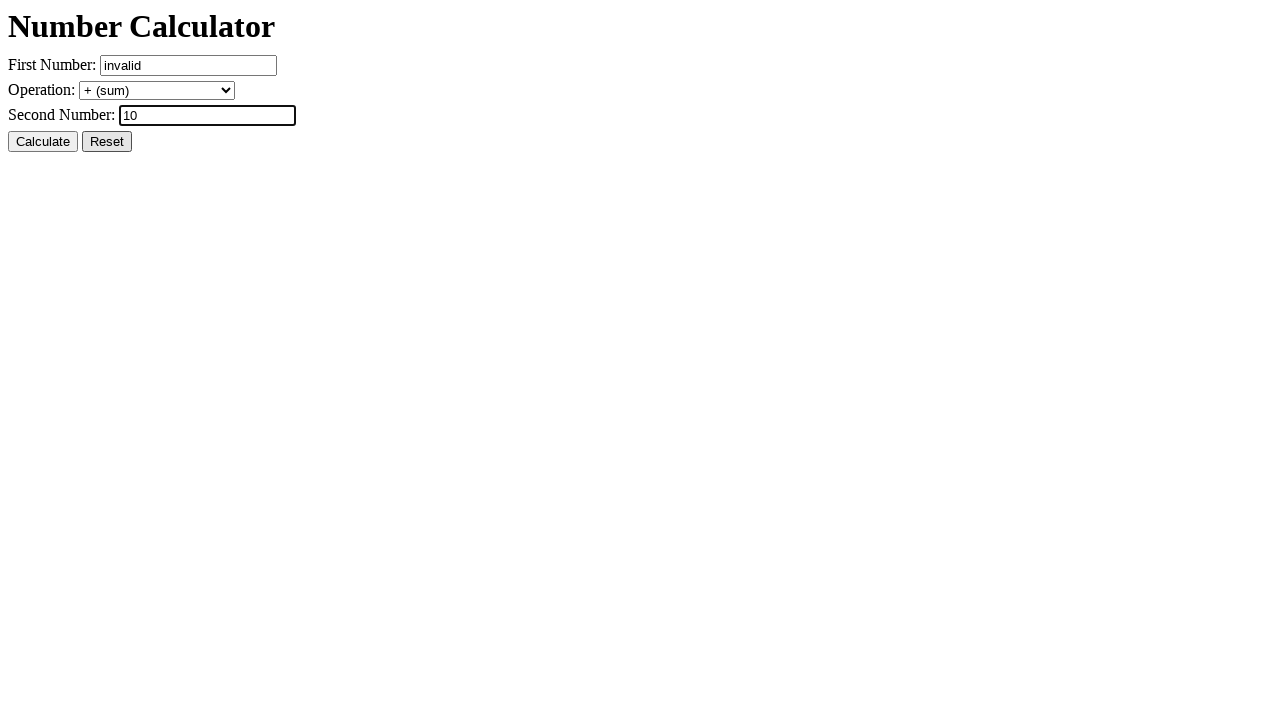

Clicked the Calculate button at (43, 142) on #calcButton
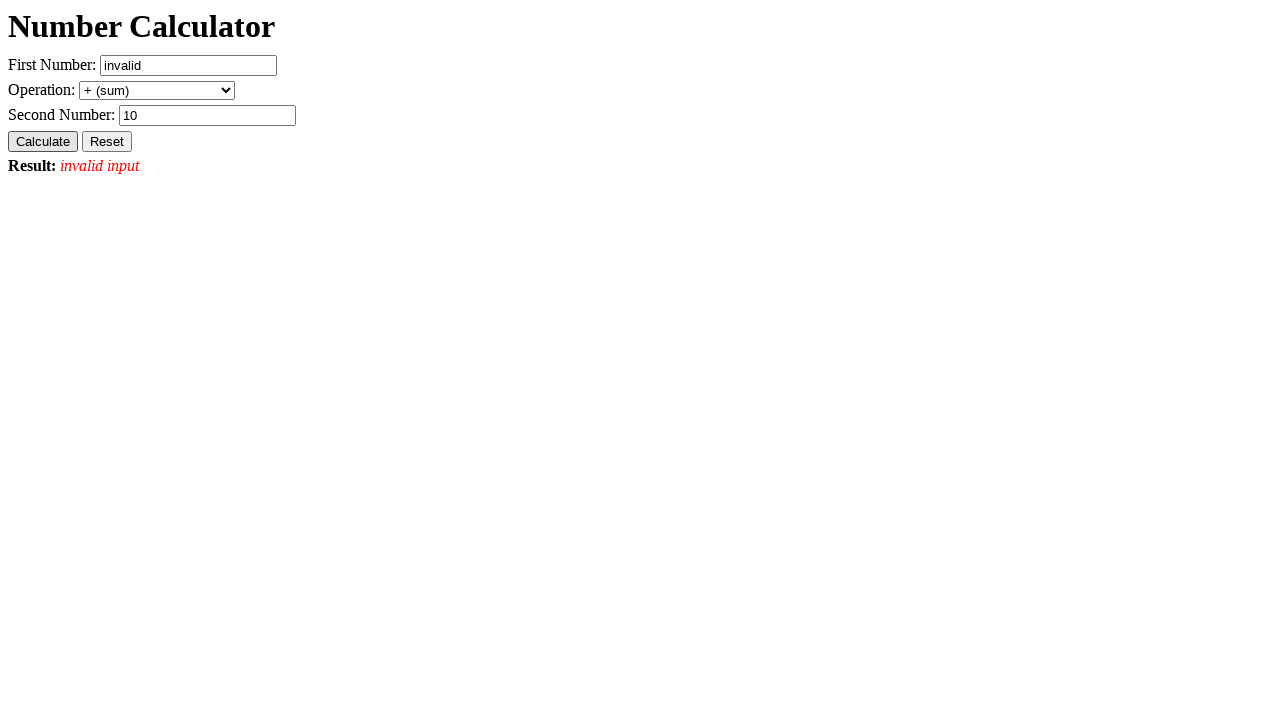

Verified the result shows invalid input message
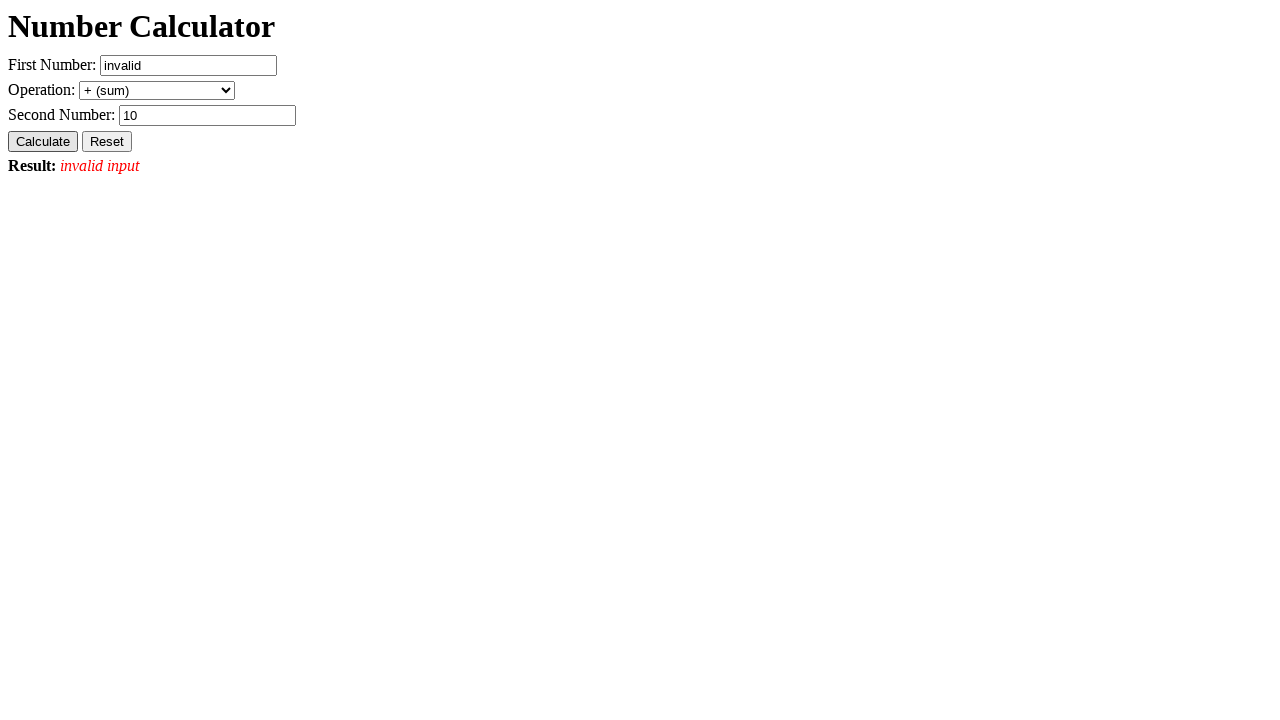

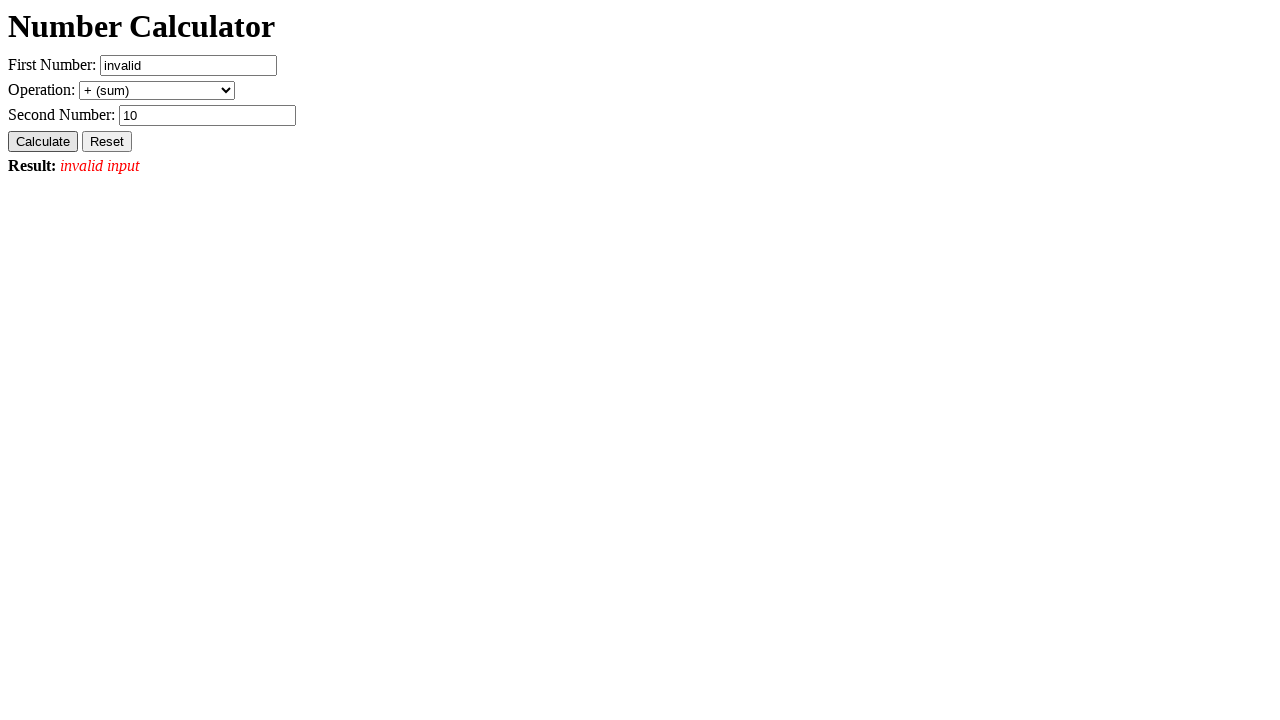